Tests transaction table updates after making deposits and withdrawals as a customer

Starting URL: https://www.globalsqa.com/angularJs-protractor/BankingProject/#/login

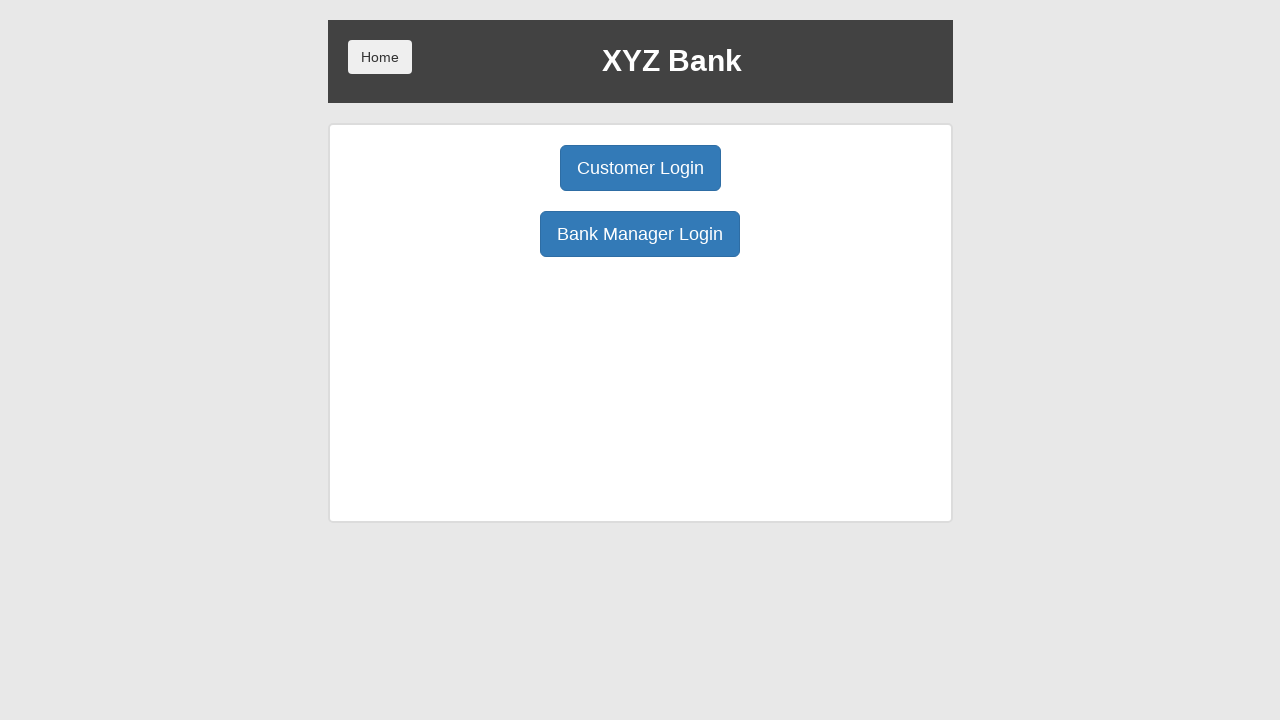

Clicked Customer Login button at (640, 168) on button:has-text('Customer Login')
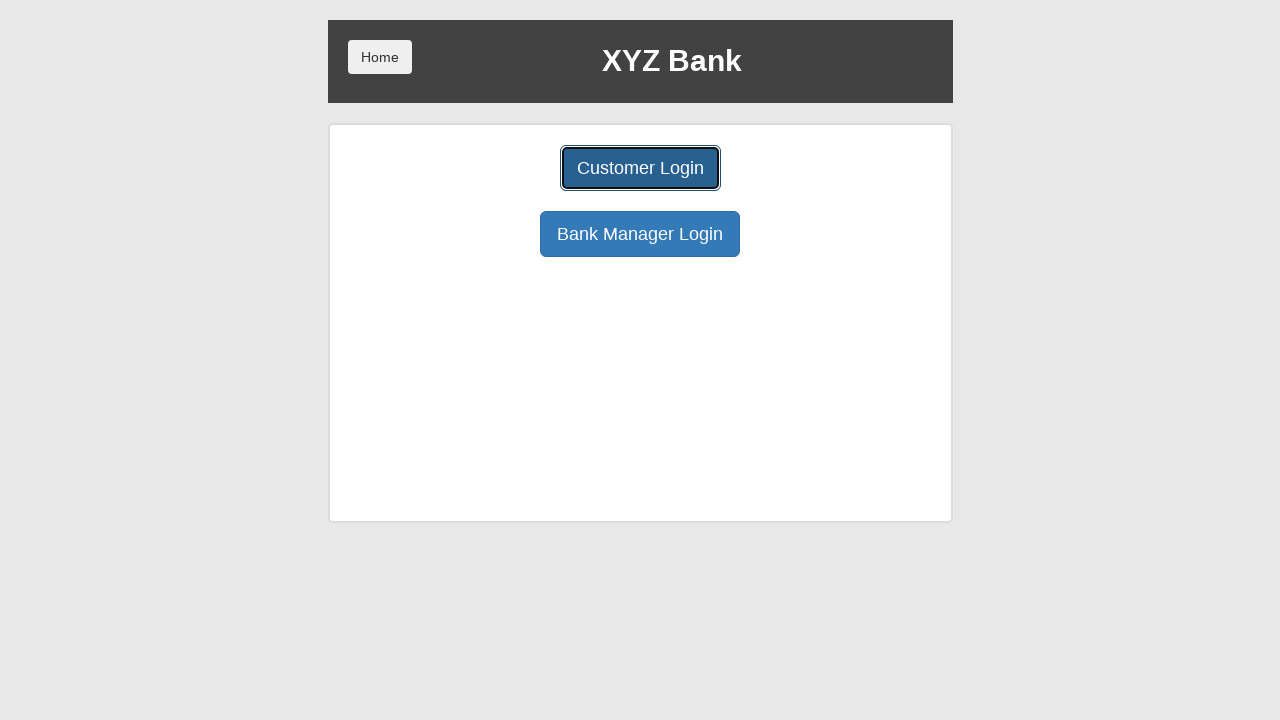

Selected Hermoine Granger from customer dropdown on select#userSelect
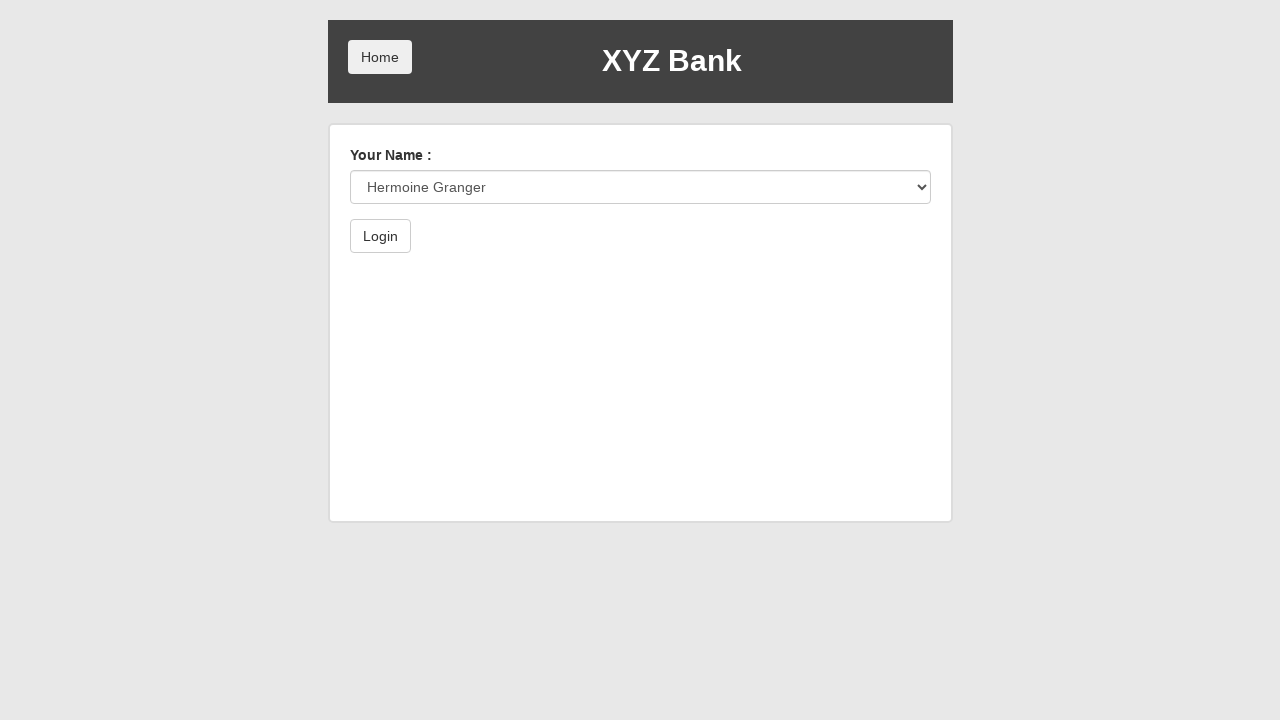

Clicked submit button to login as customer at (380, 236) on button[type='submit']
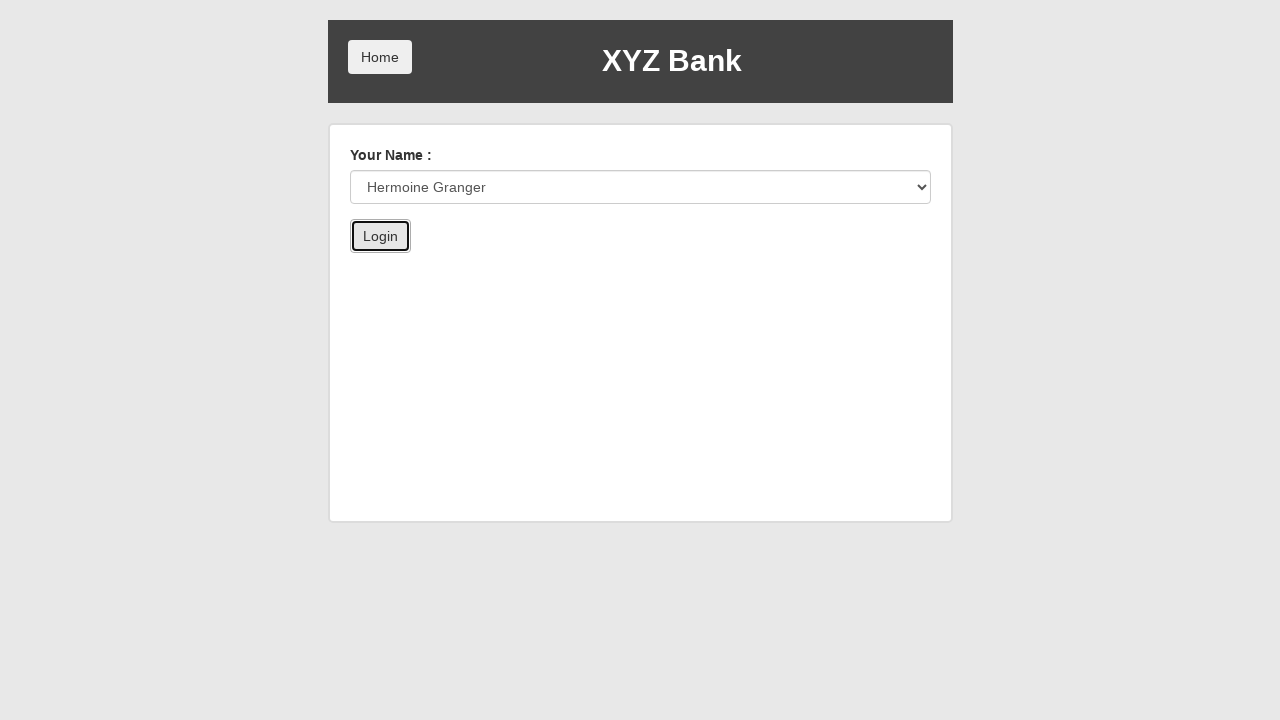

Clicked Deposit button at (652, 264) on button:has-text('Deposit')
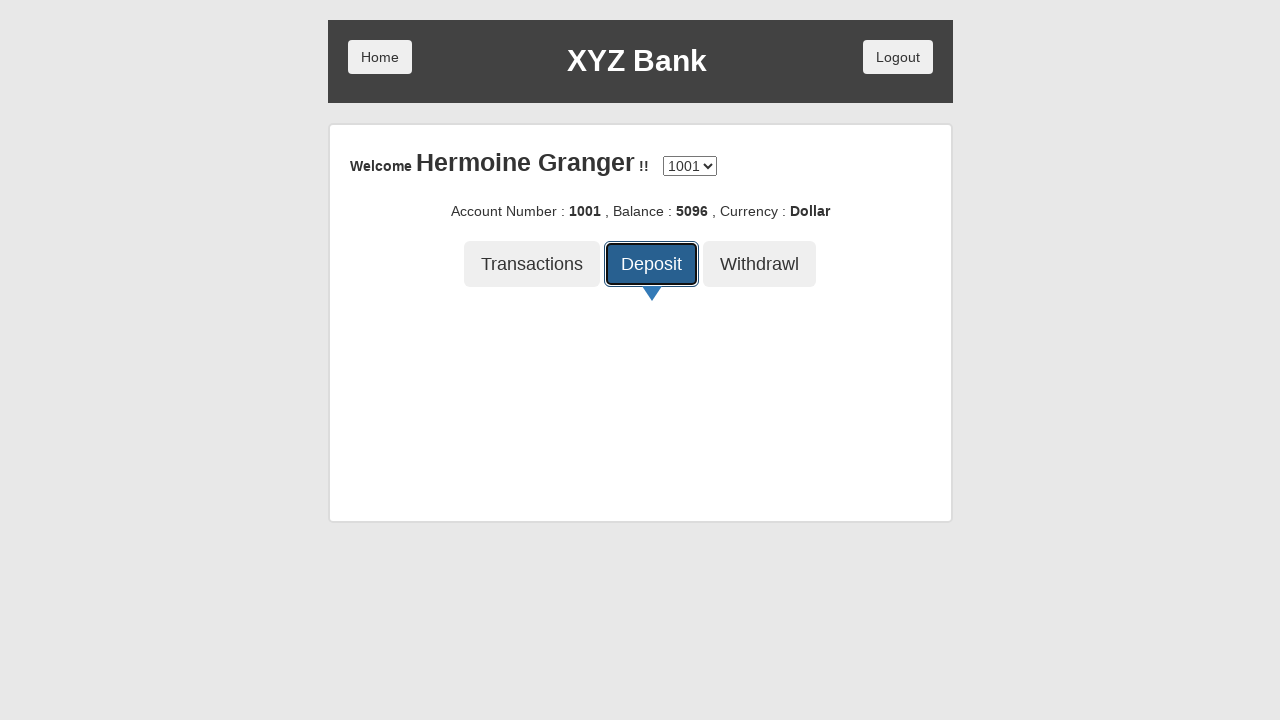

Entered deposit amount of 3000 on input[type='number']
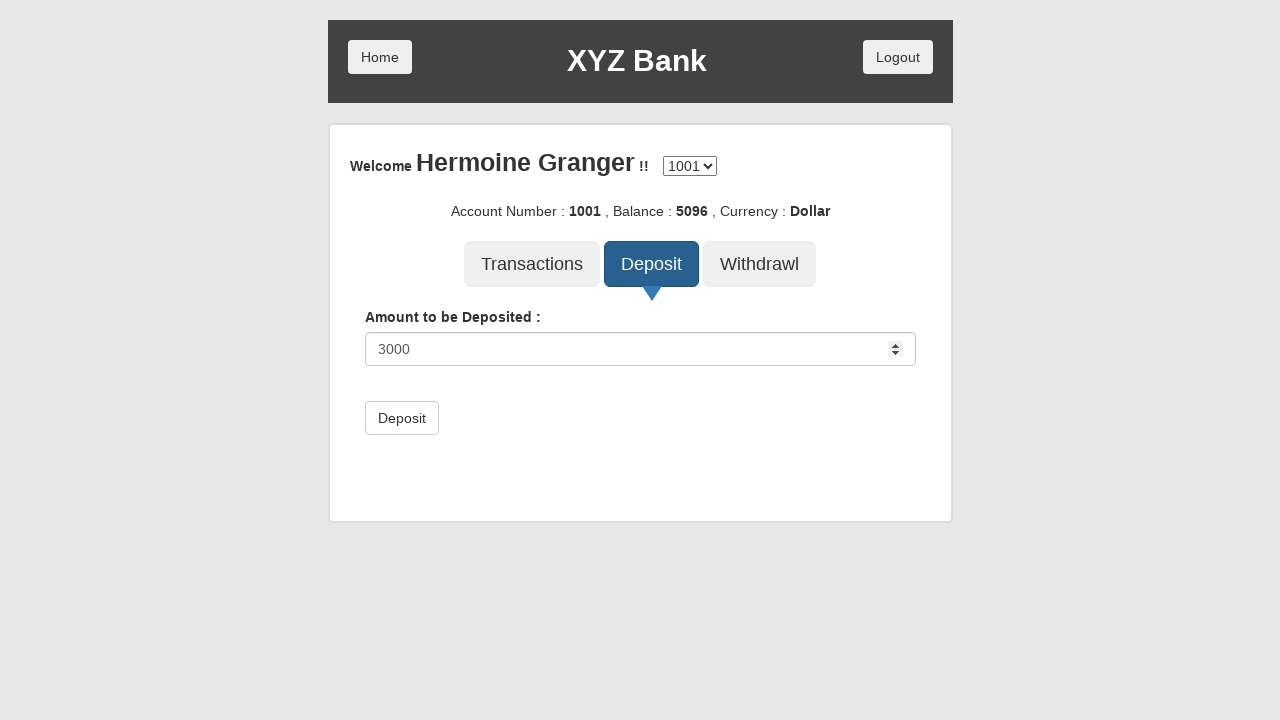

Clicked submit button to confirm deposit at (402, 418) on button[type='submit']
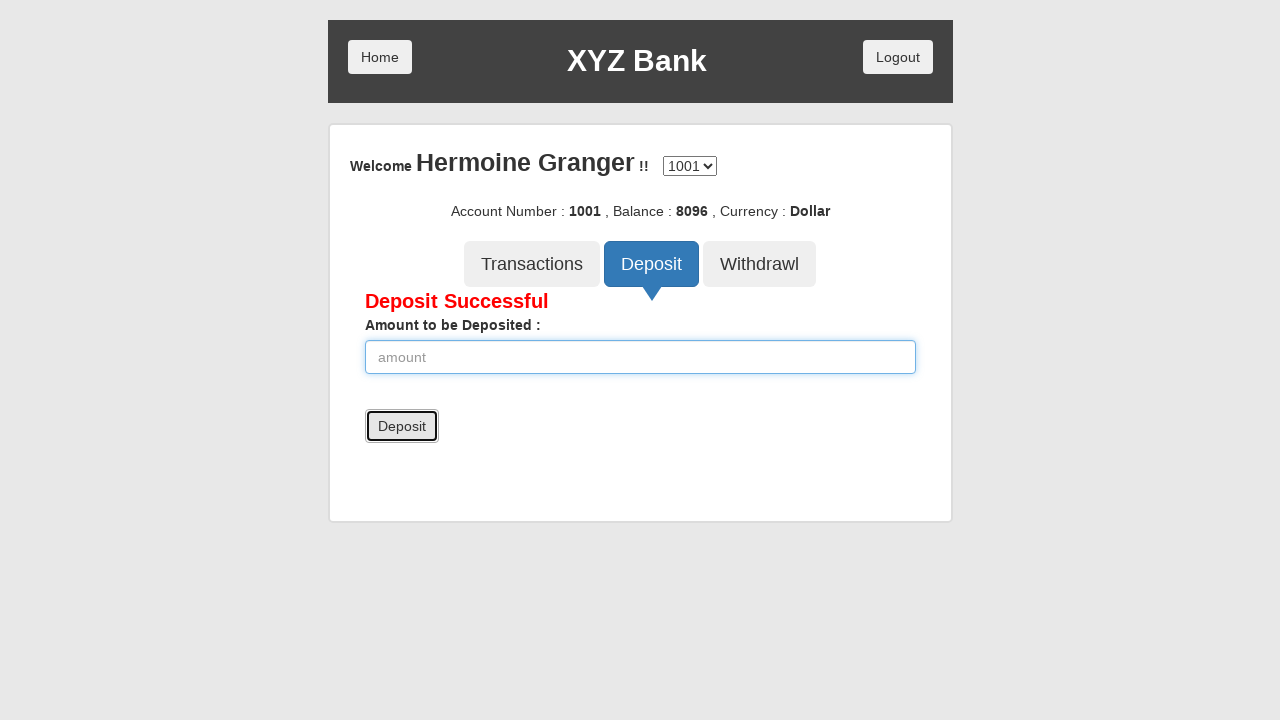

Clicked Transactions button to view transaction history at (532, 264) on button:has-text('Transactions')
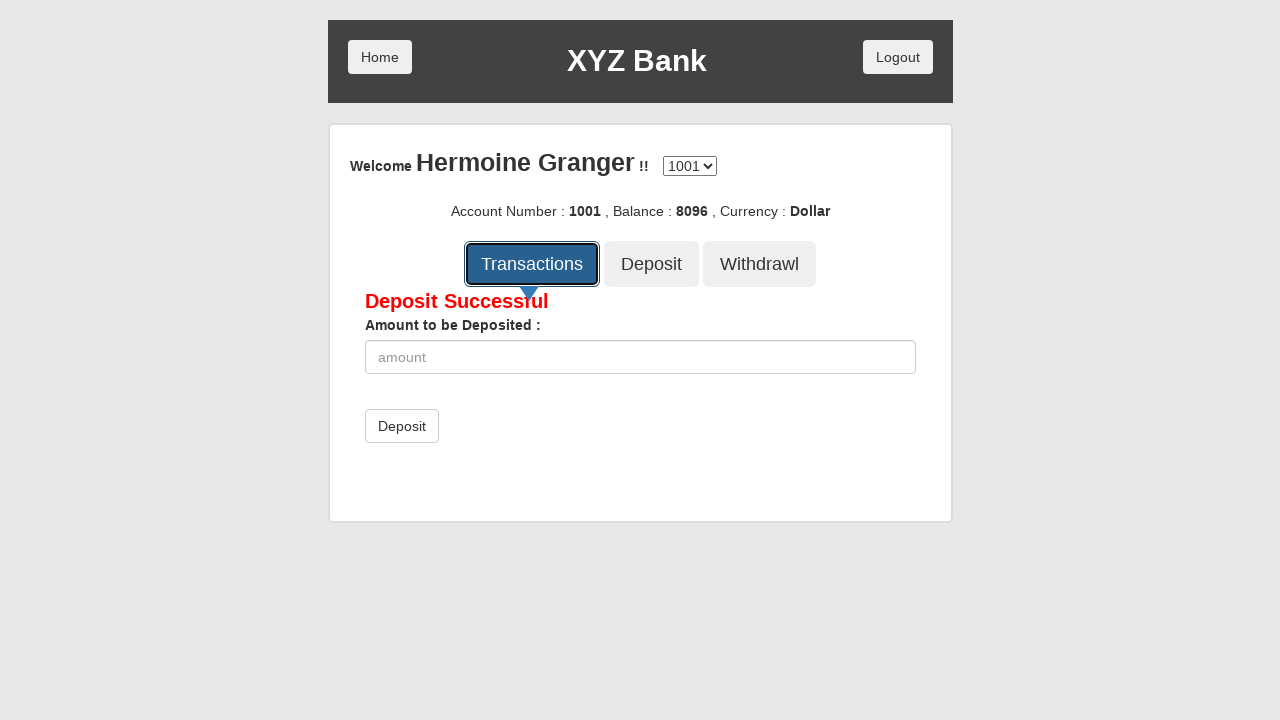

Transaction table loaded showing deposit transaction
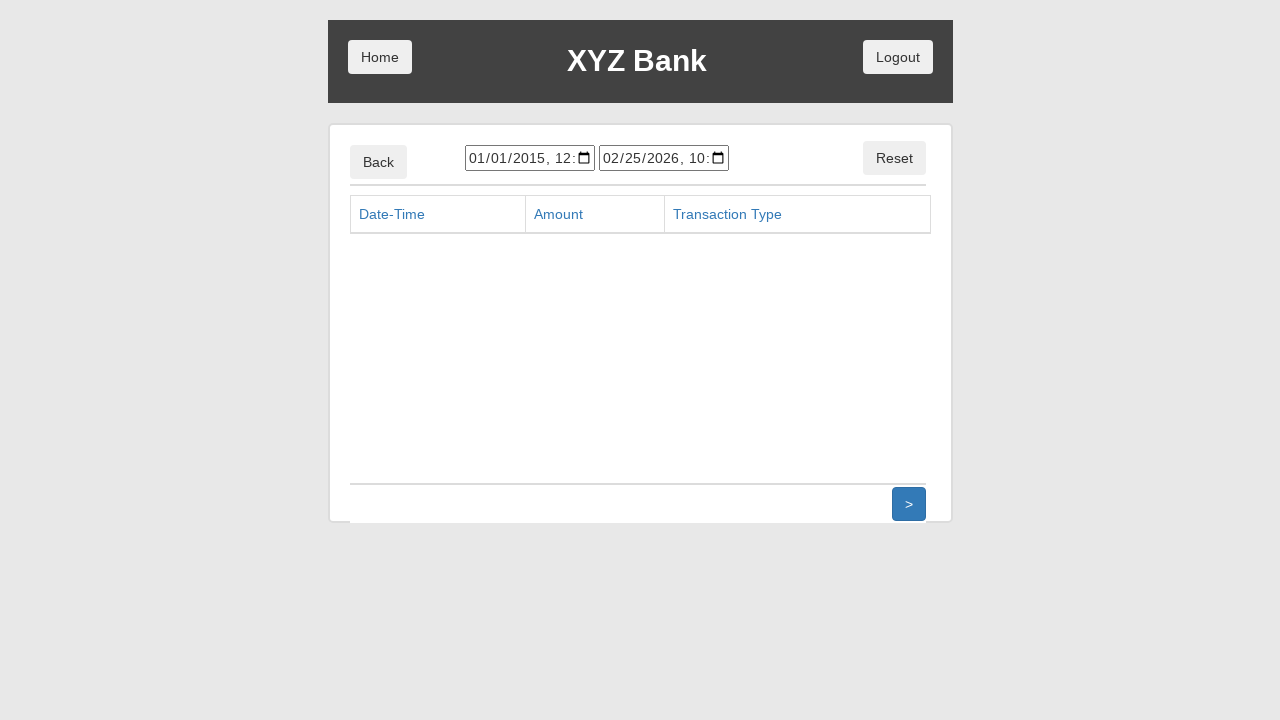

Clicked Back button to return to main customer screen at (378, 162) on button:has-text('Back')
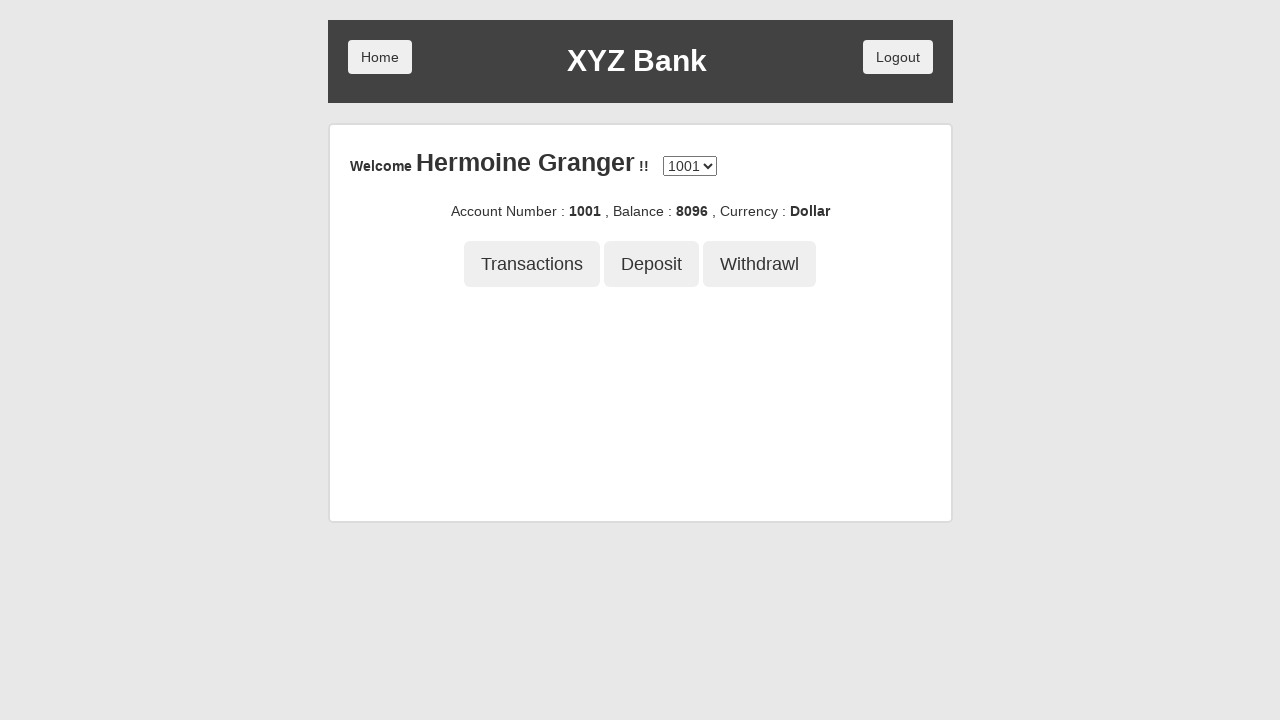

Clicked Withdrawal button at (760, 264) on button:has-text('Withdrawl')
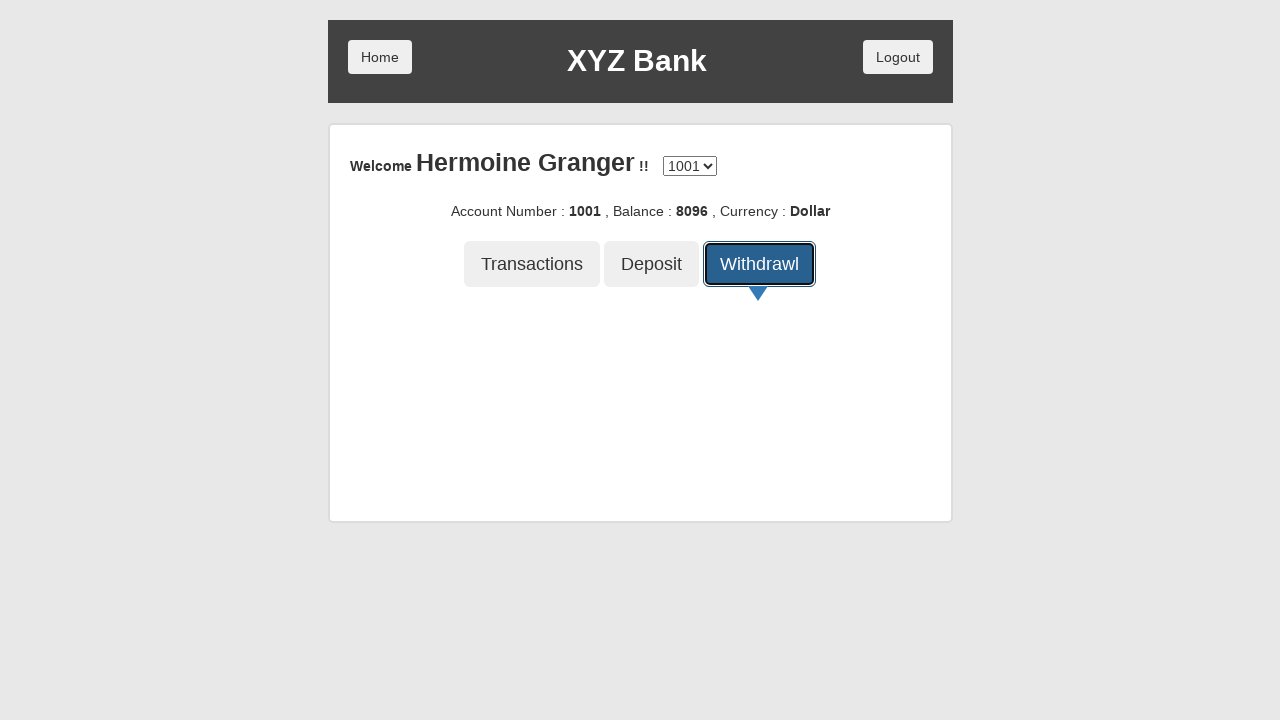

Entered withdrawal amount of 1500 on input[type='number']
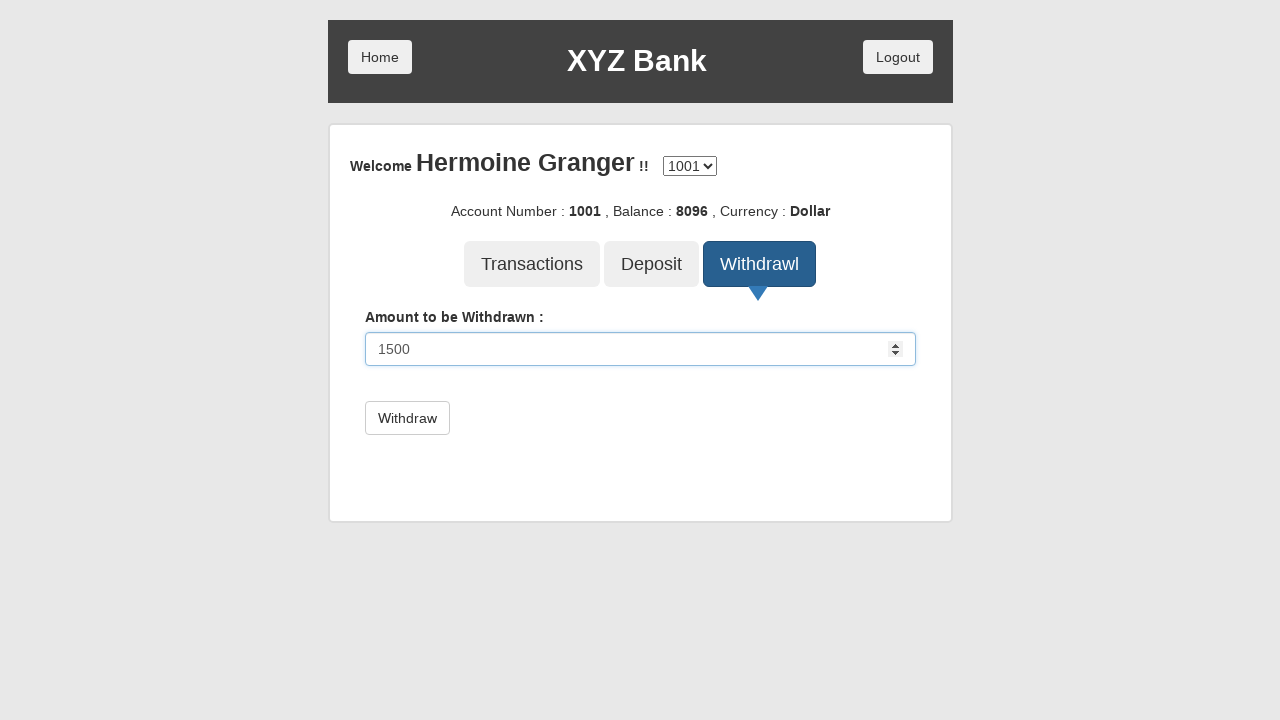

Clicked submit button to confirm withdrawal at (407, 418) on button[type='submit']
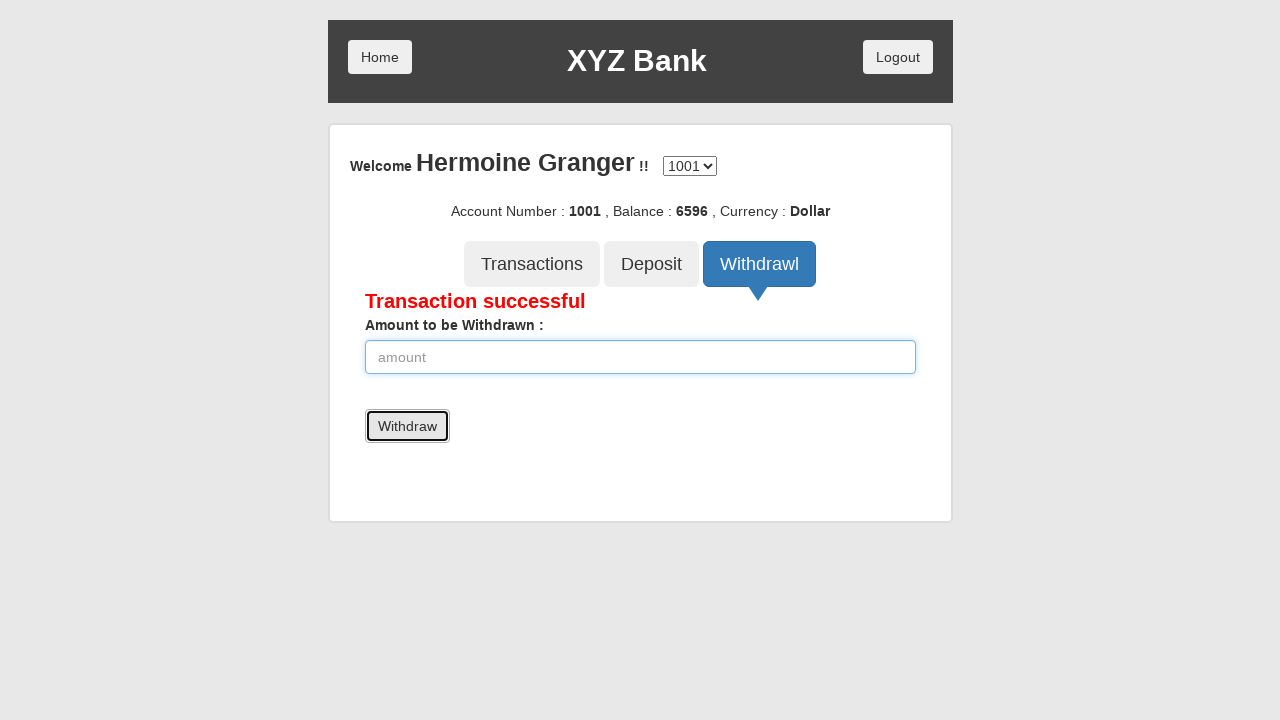

Clicked Transactions button to verify withdrawal transaction at (532, 264) on button:has-text('Transactions')
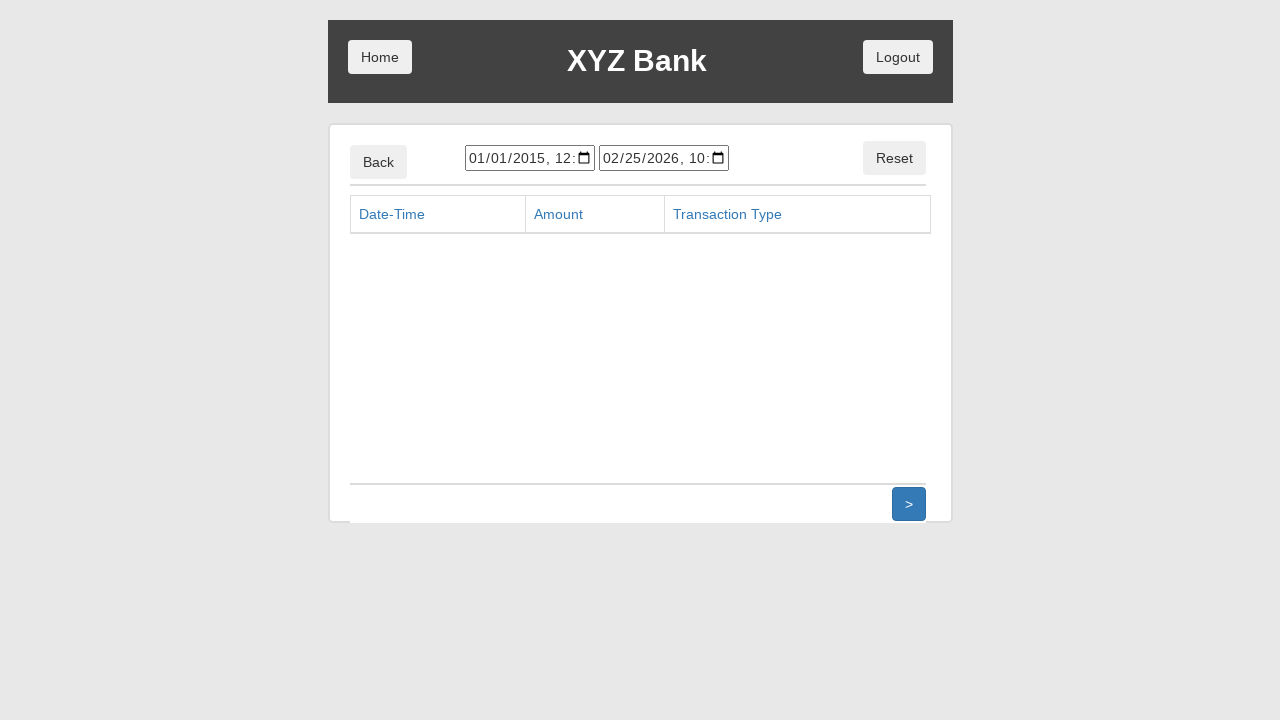

Transaction table loaded showing both deposit and withdrawal transactions
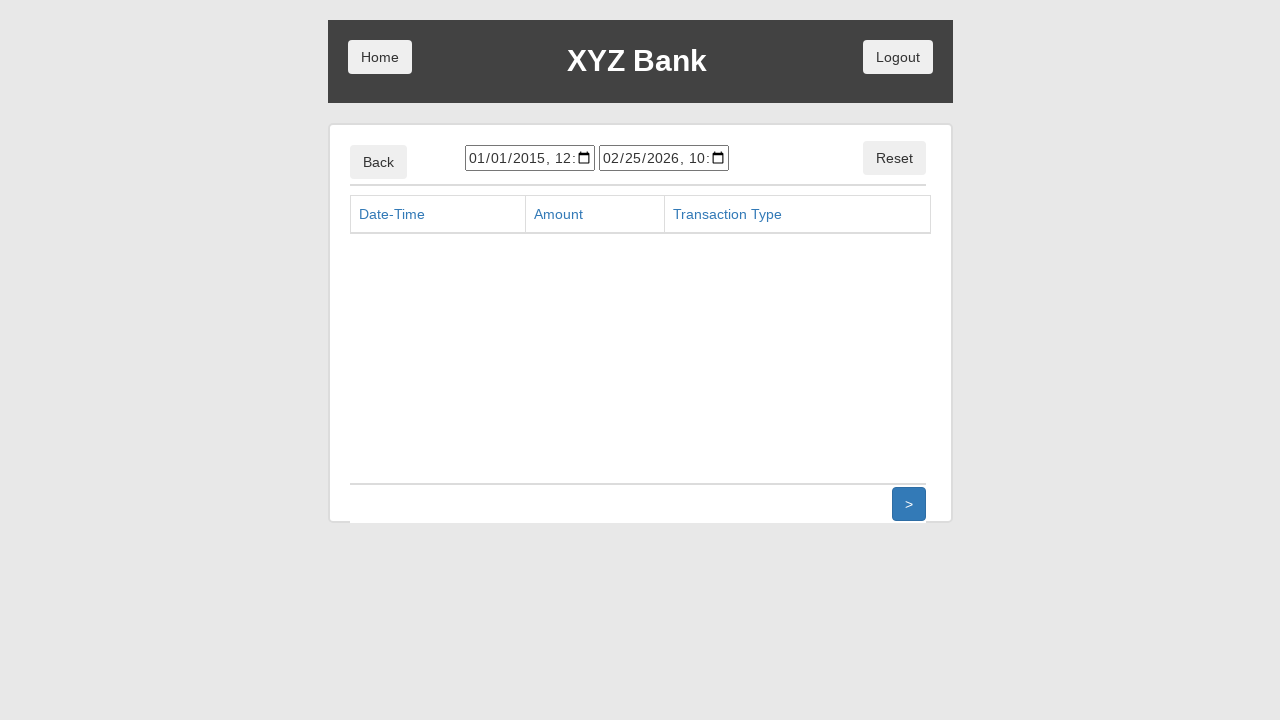

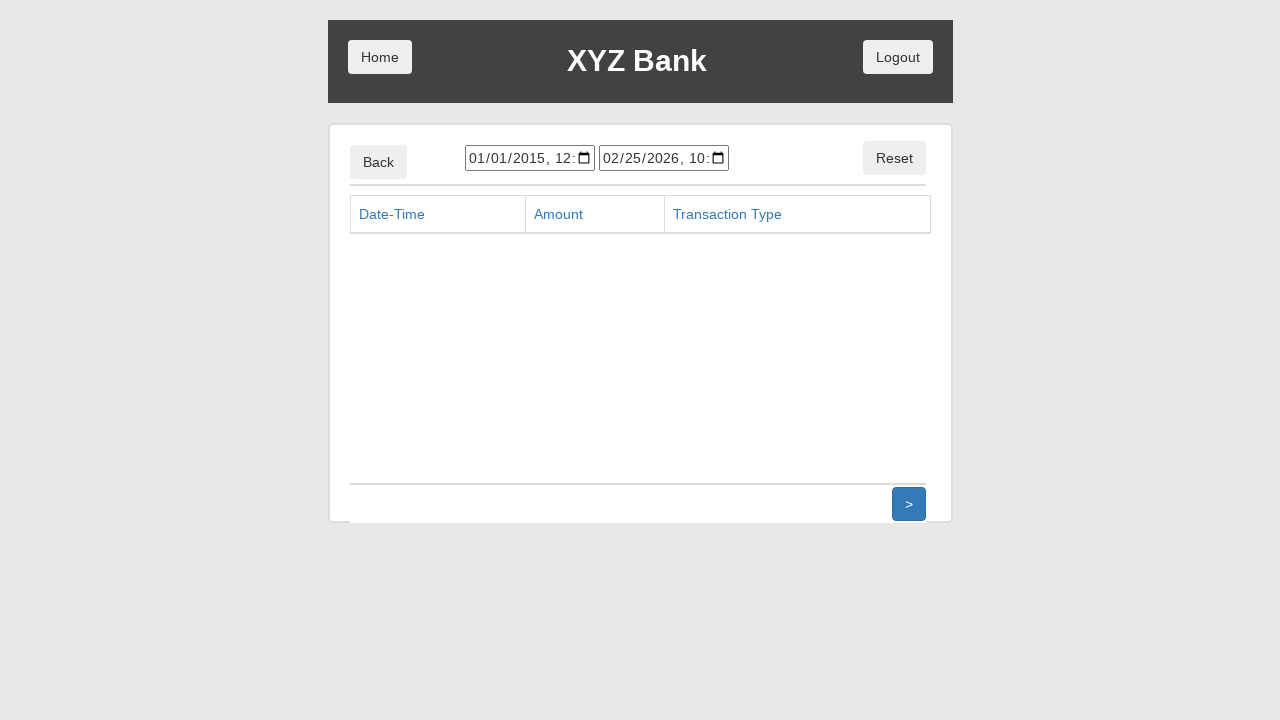